Tests drag and drop functionality by dragging an element from one location to another on the page

Starting URL: https://www.leafground.com/drag.xhtml

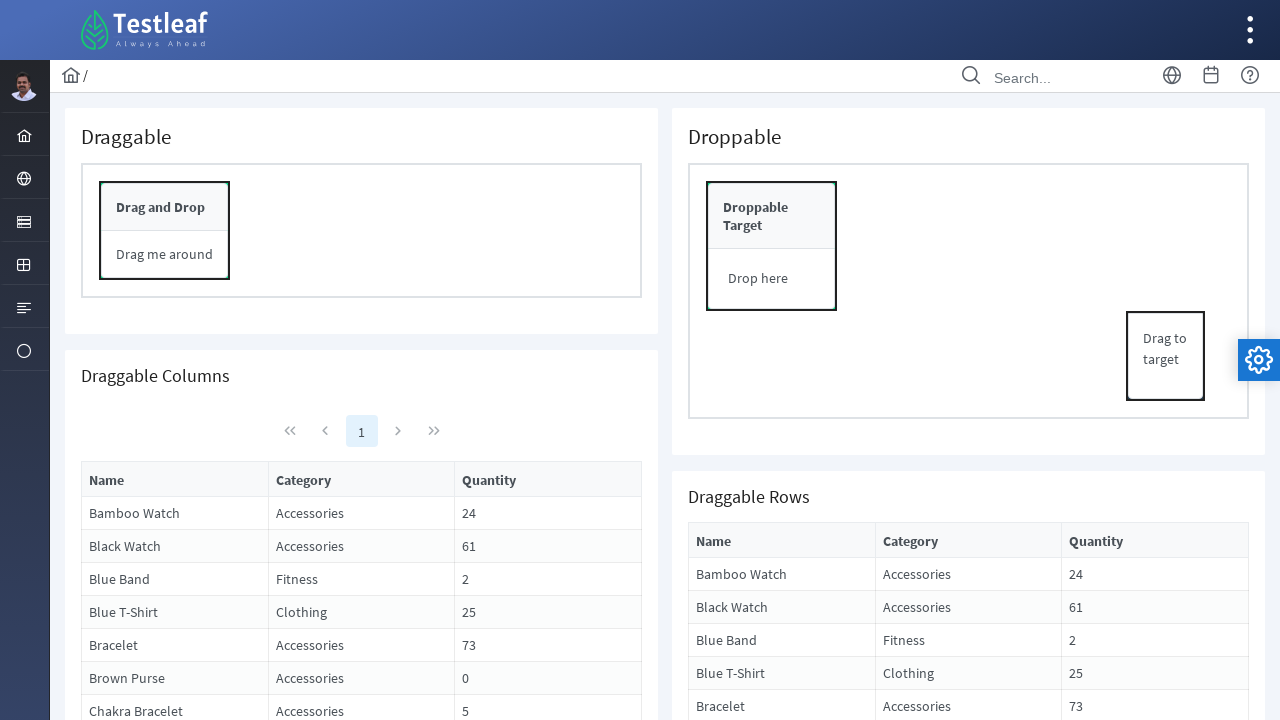

Navigated to drag and drop test page
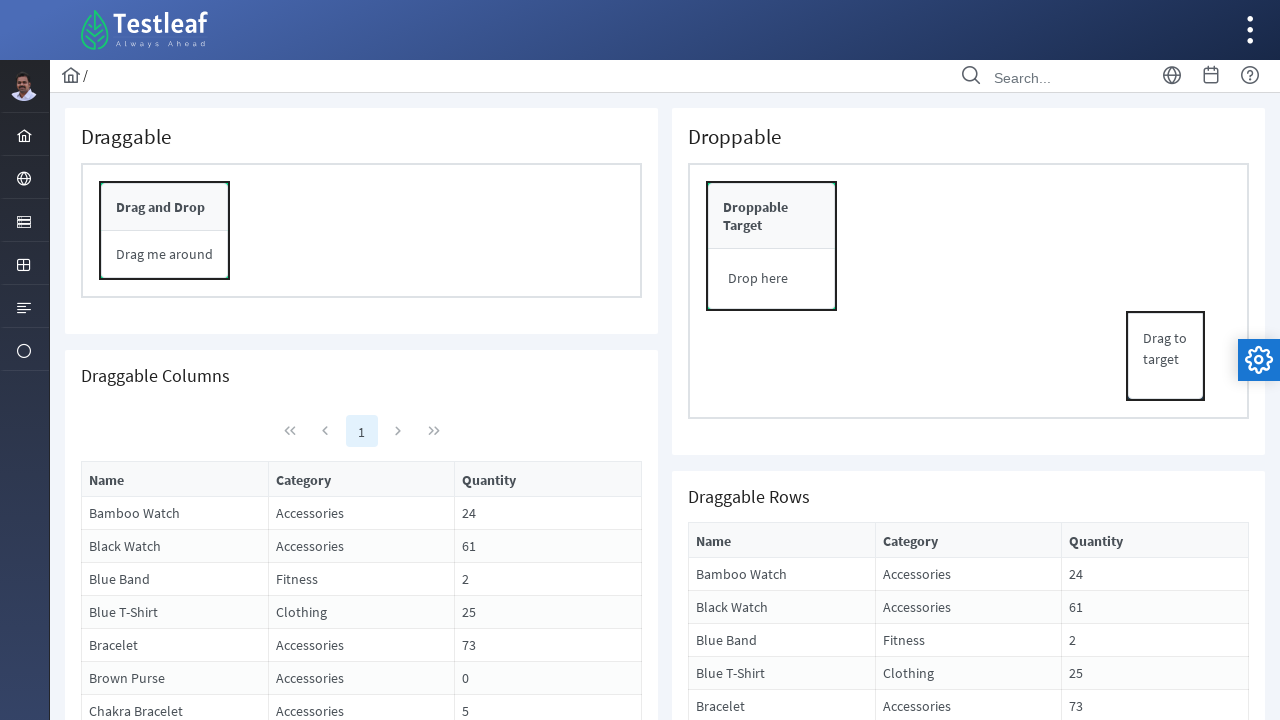

Located source element for drag operation
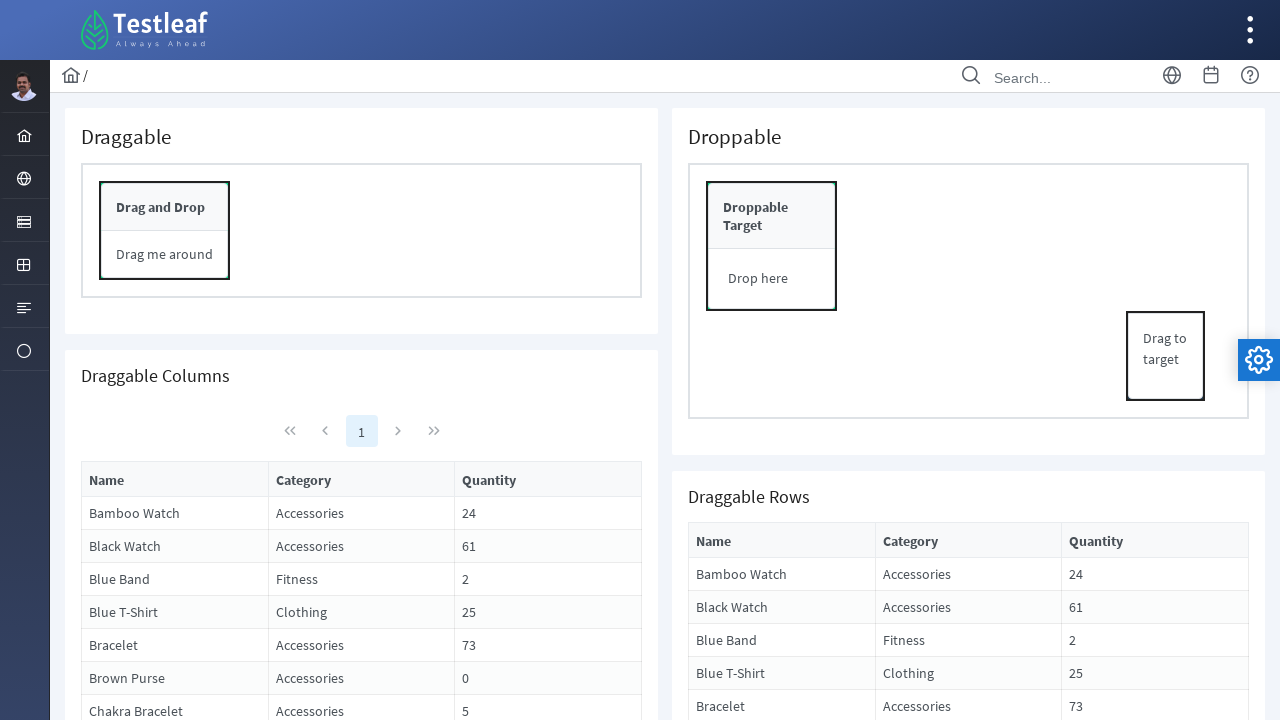

Located target element for drop operation
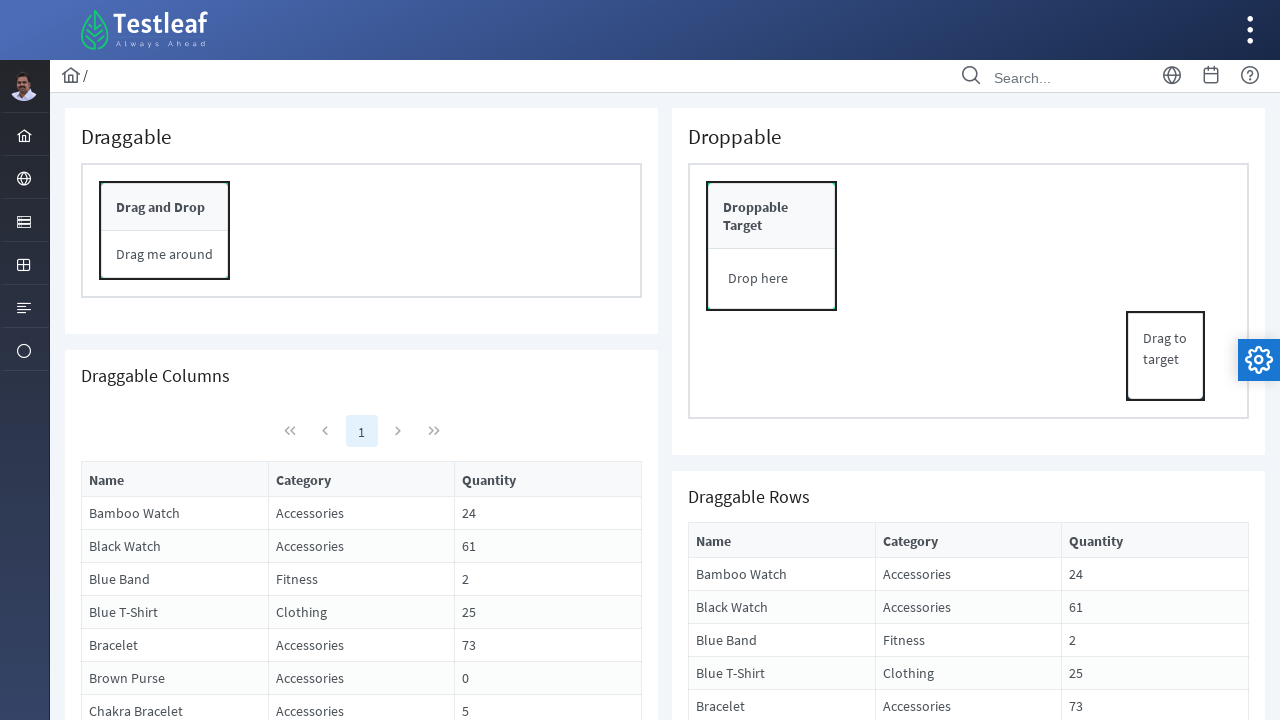

Dragged source element to target element at (772, 246)
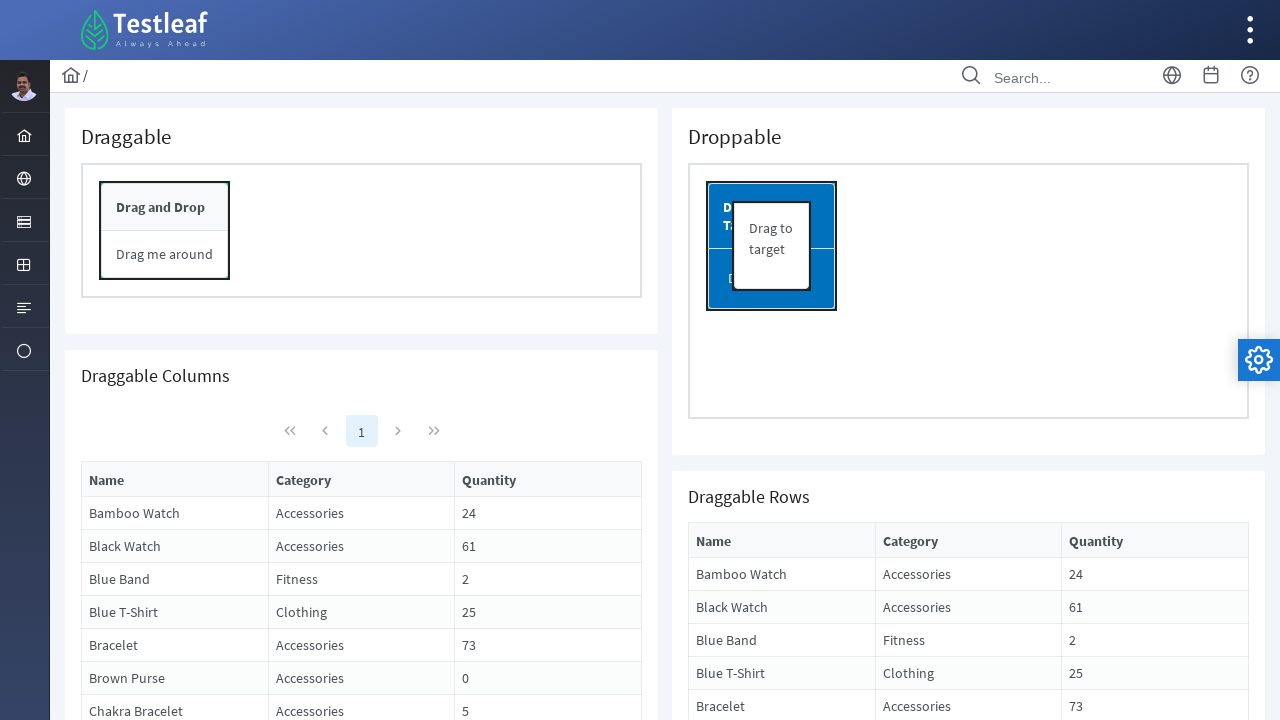

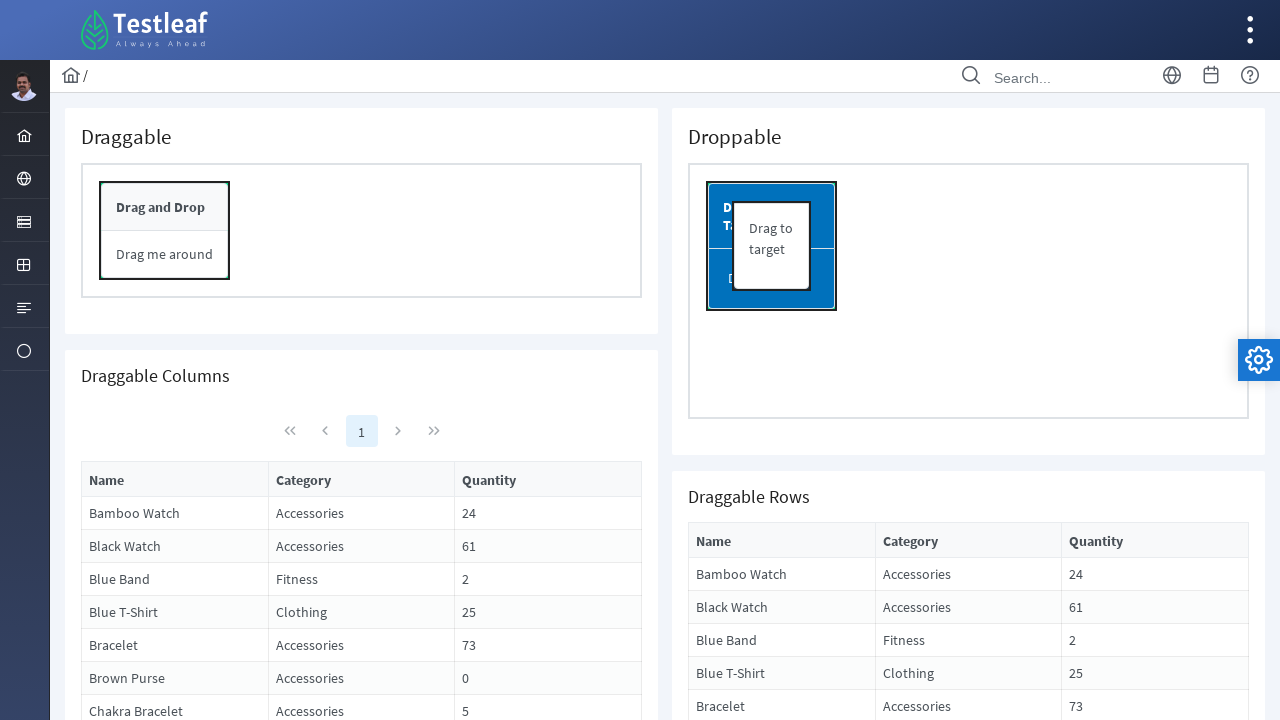